Tests page scrolling functionality by scrolling to bottom of page, scrolling an element into view, and scrolling by a specific amount

Starting URL: https://v.sogou.com/

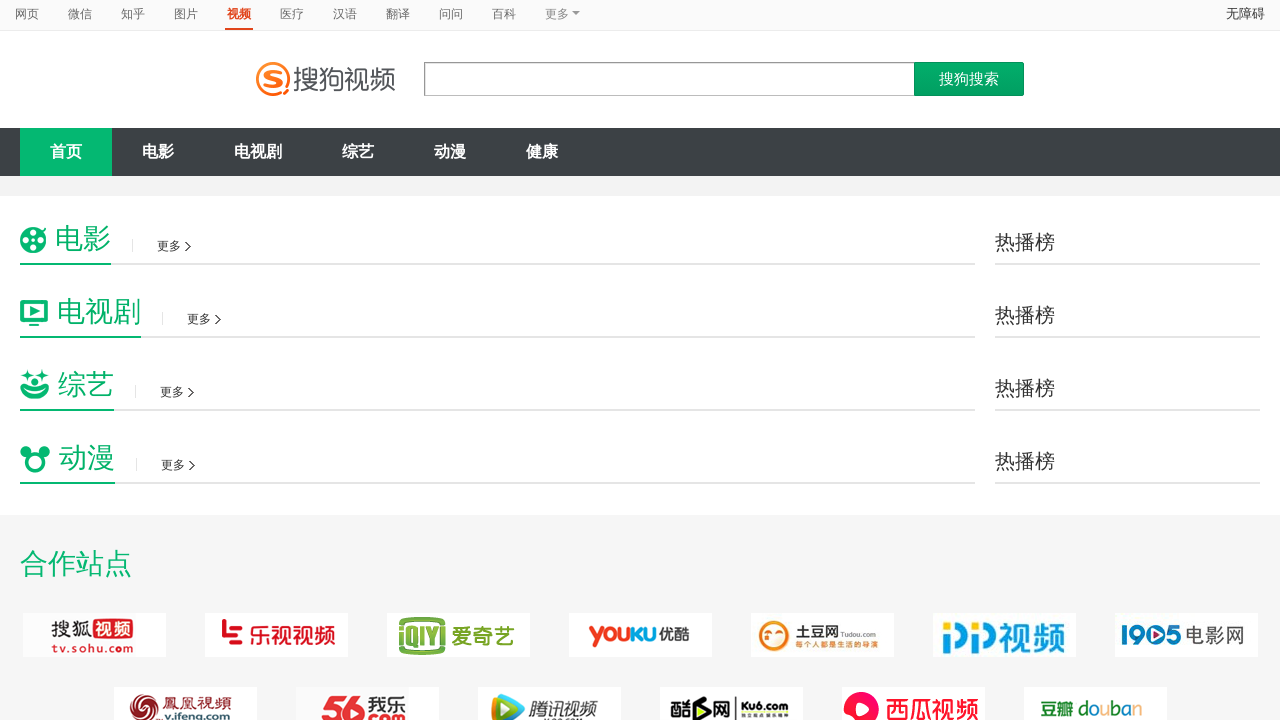

Scrolled to the bottom of the page
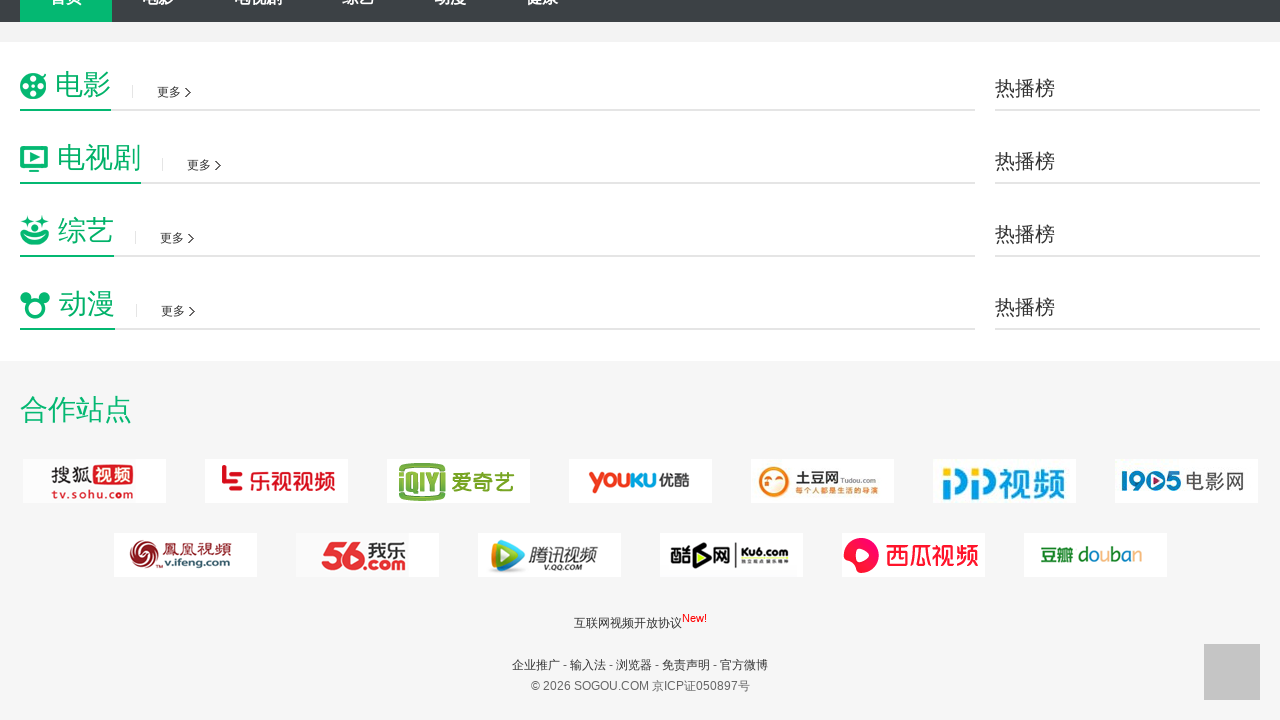

Waited for content to load
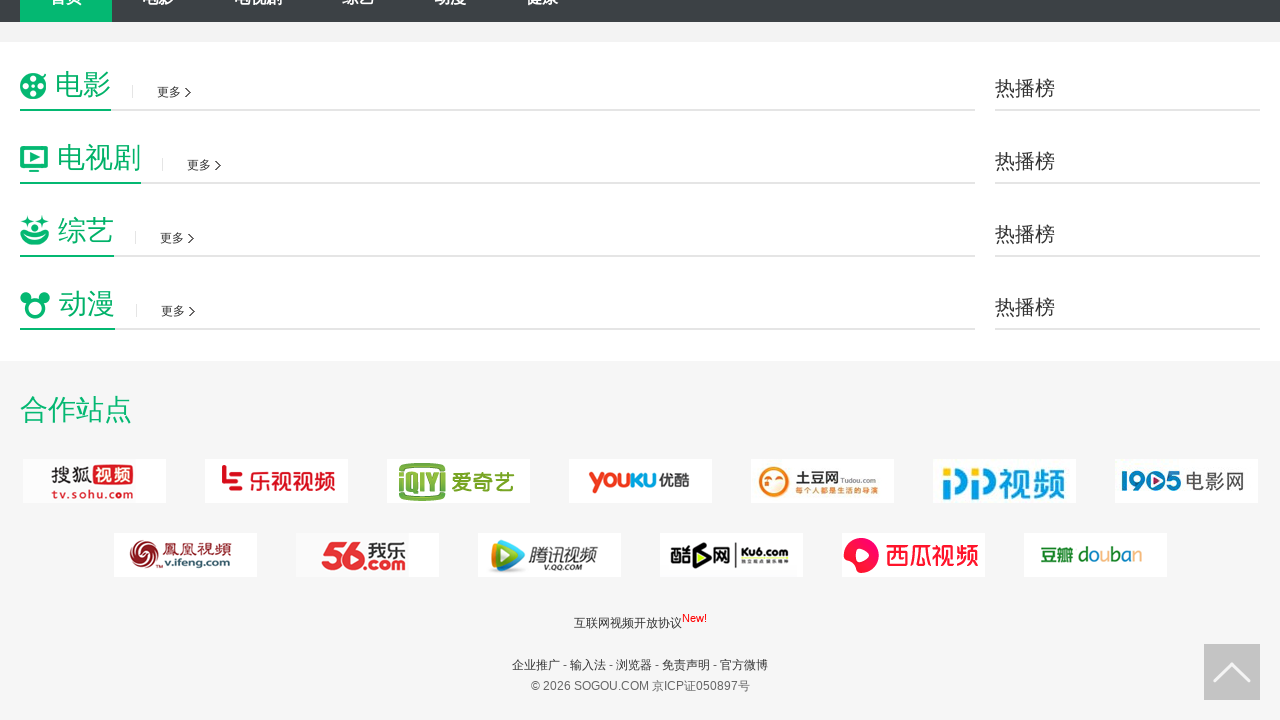

Scrolled specific element into view
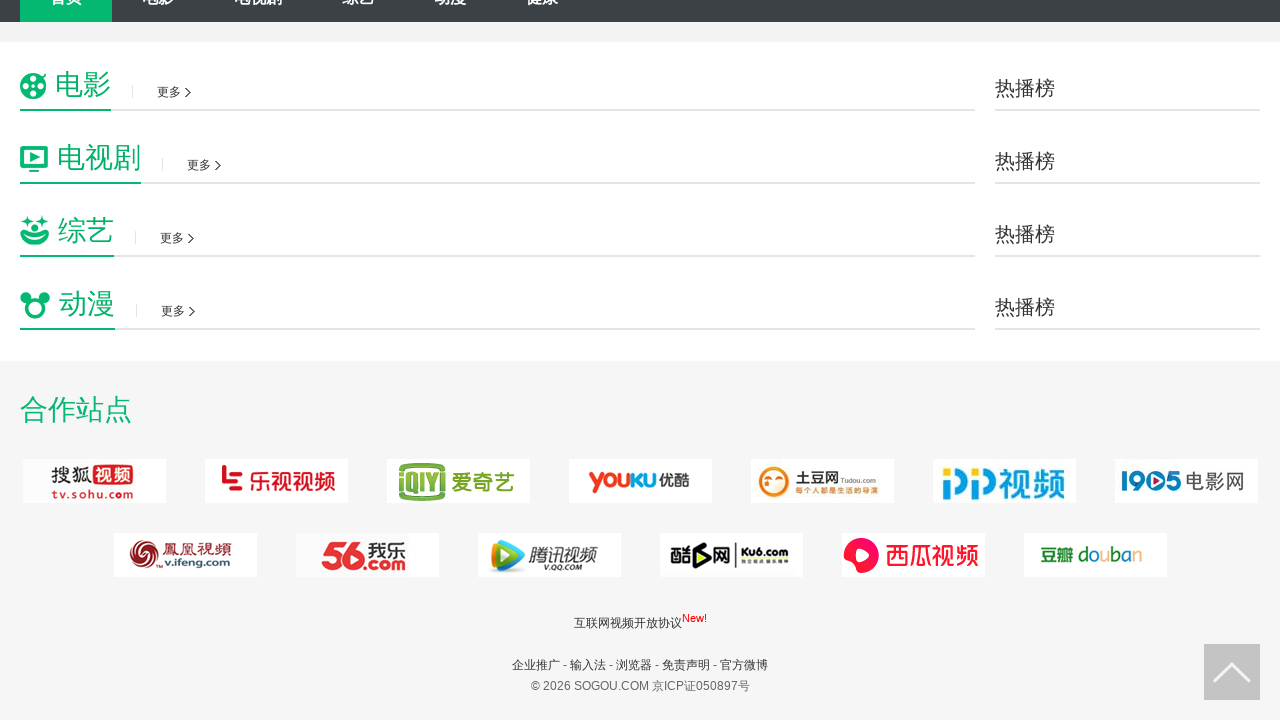

Waited to observe the scroll action
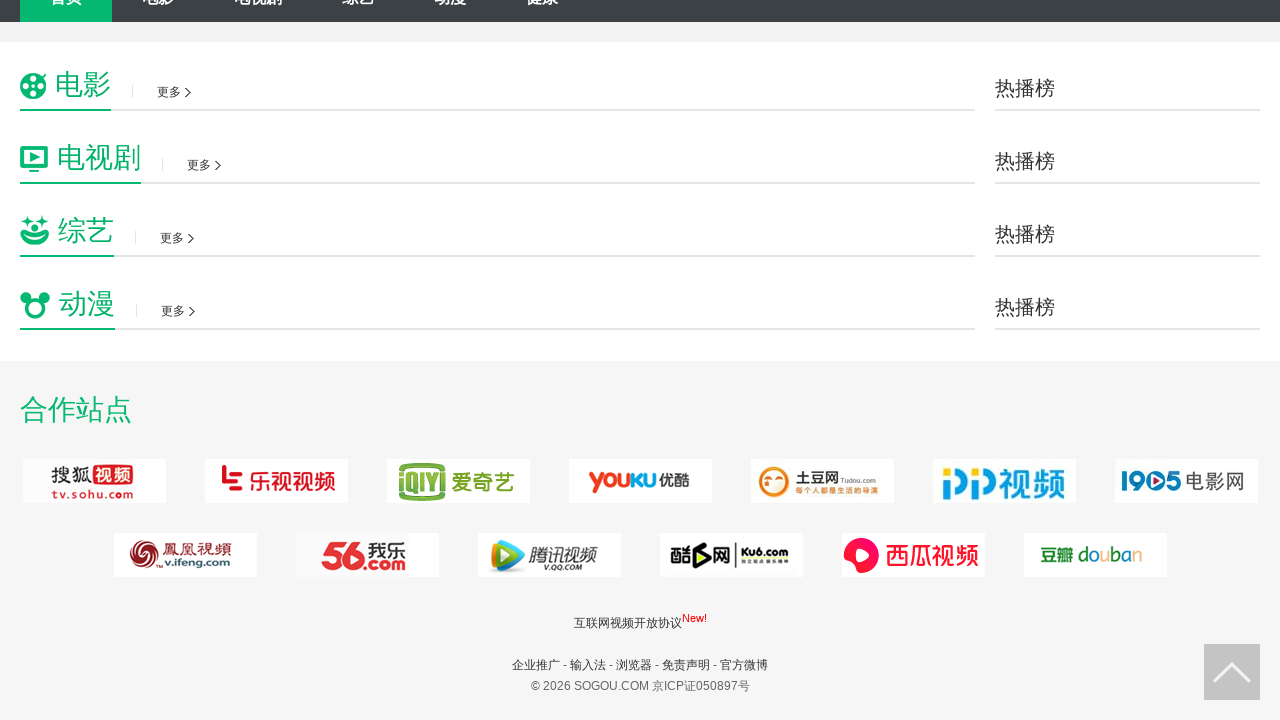

Scrolled down by 800 pixels
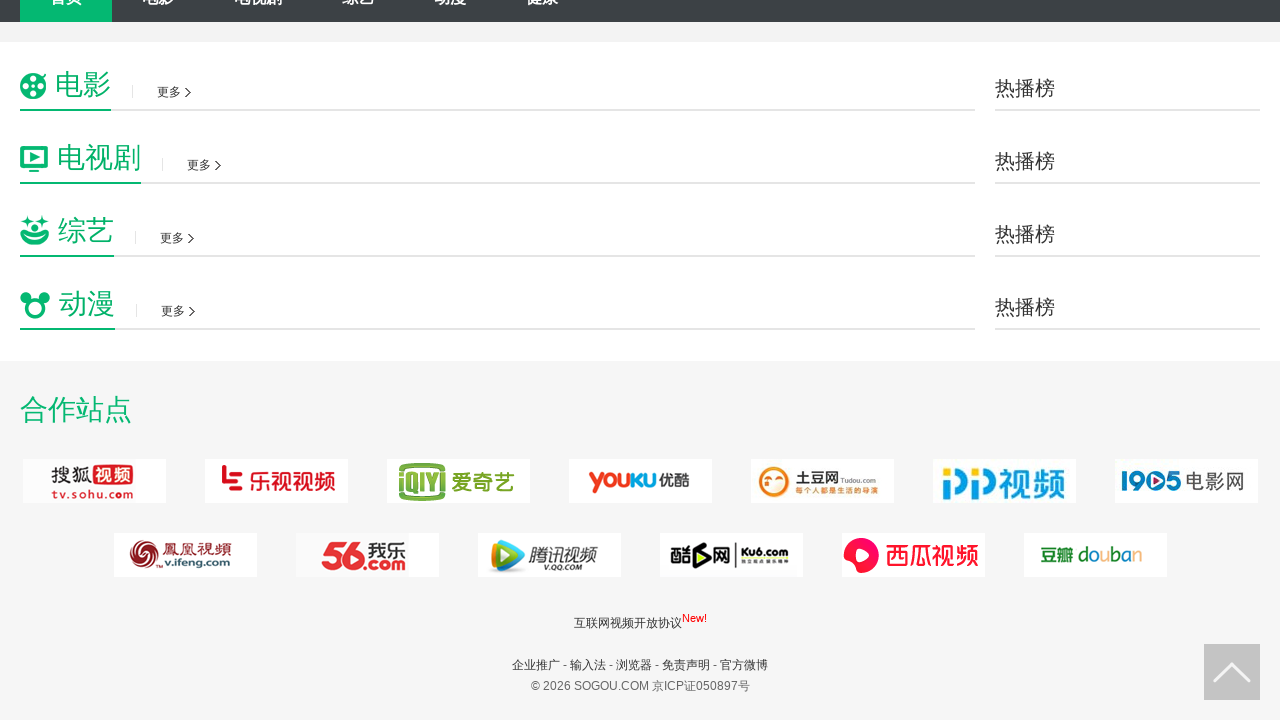

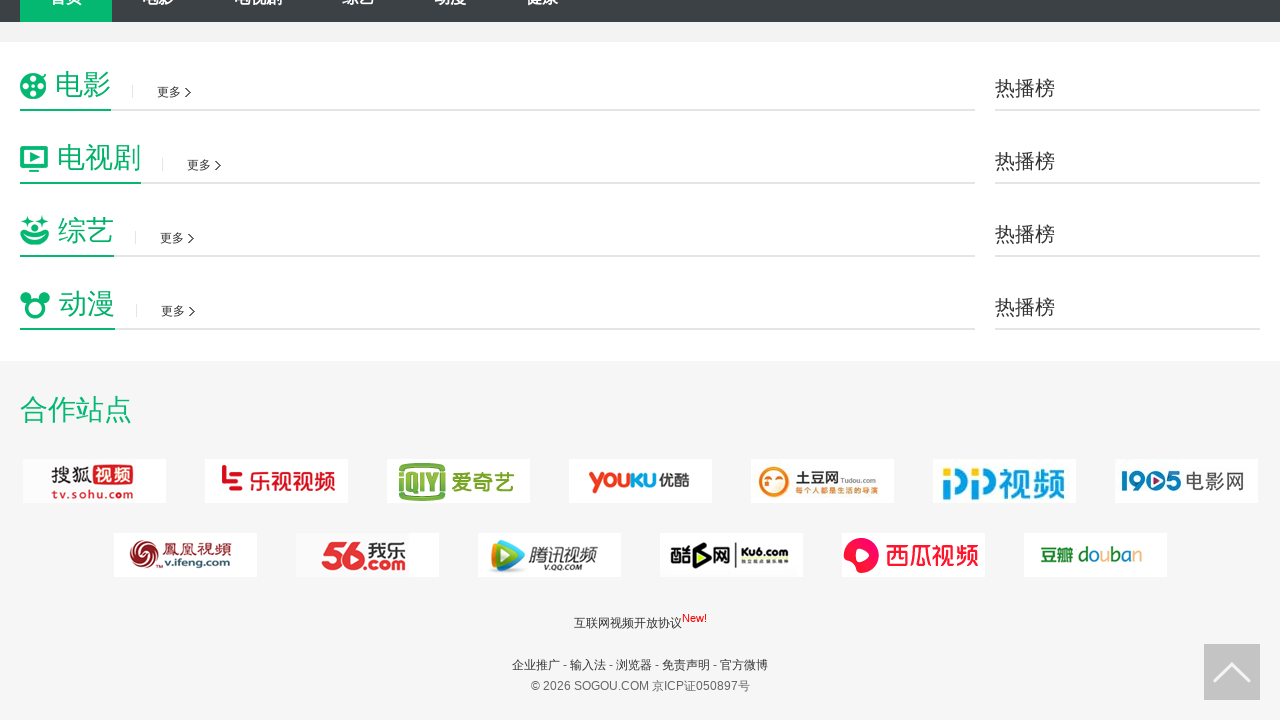